Navigates to course content page and verifies address information for Adyar and OMR branches is displayed

Starting URL: http://greenstech.in/selenium-course-content.html

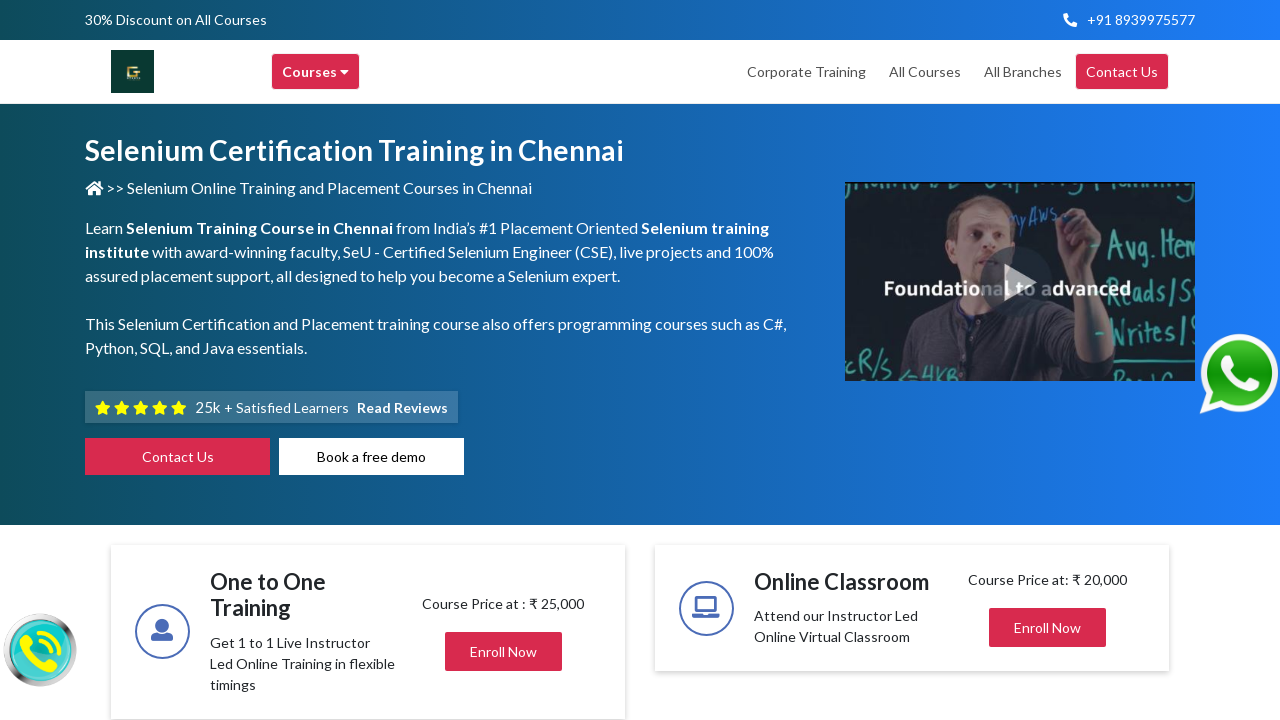

Waited for address elements to load
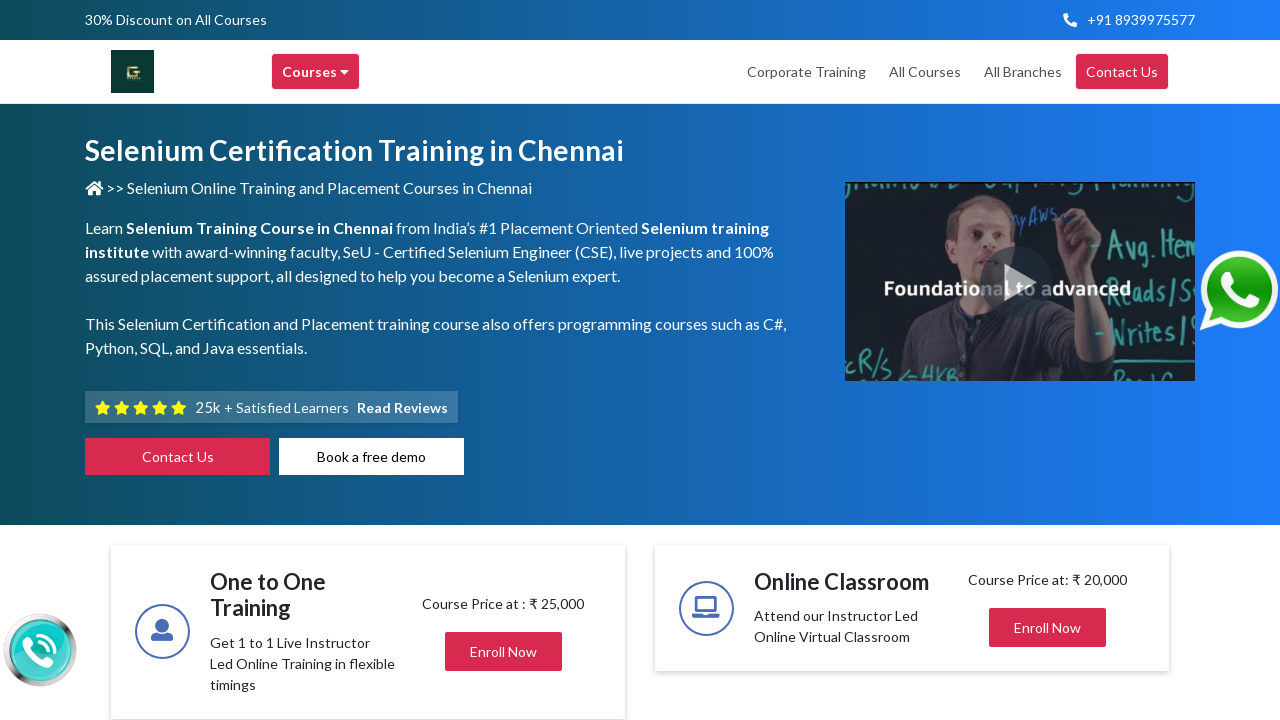

Verified OMR branch contact information is visible
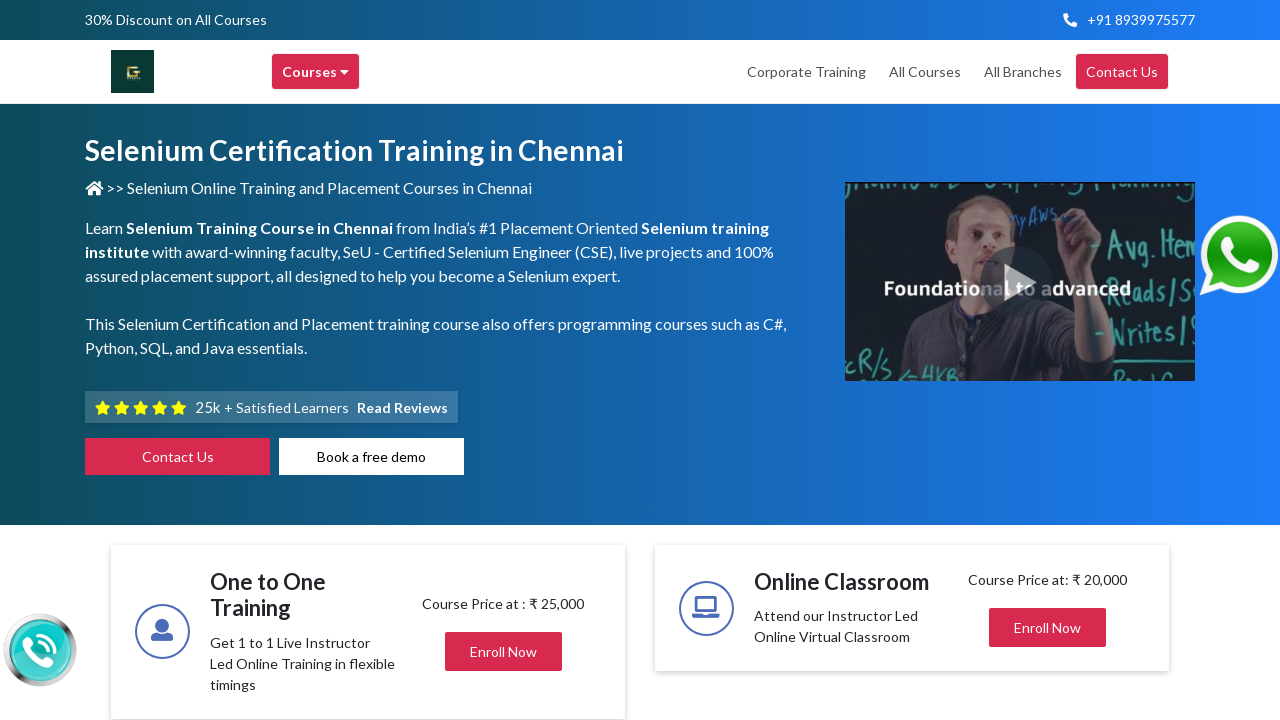

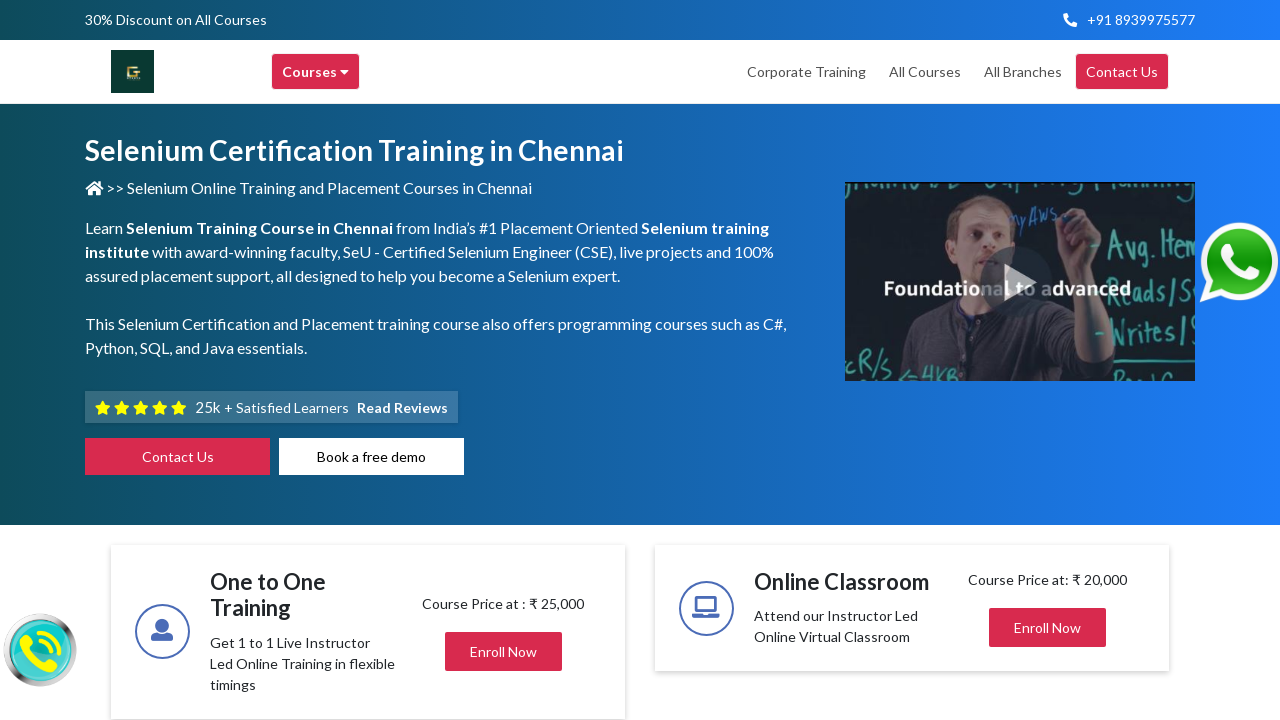